Navigates to the Playwright website, verifies the page title contains "Playwright", checks that the "Get started" link is visible, clicks it, and verifies the URL contains "intro".

Starting URL: https://playwright.dev/

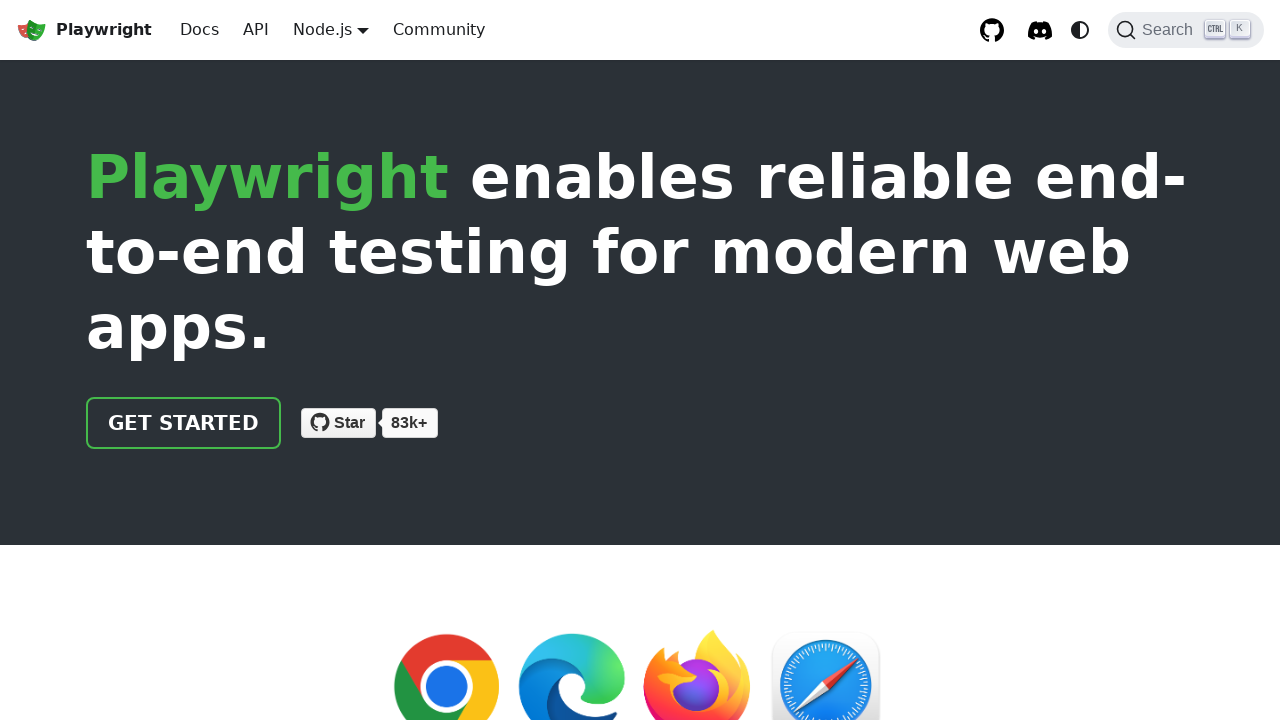

Verified page title contains 'Playwright'
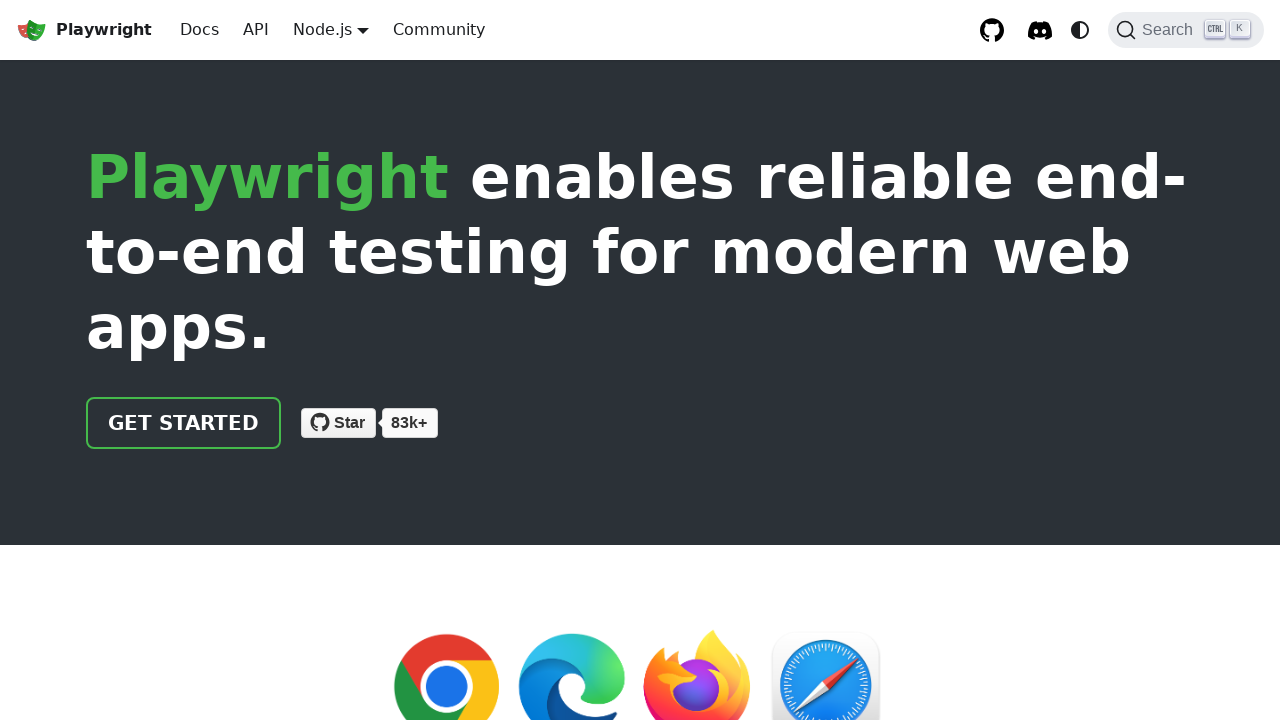

Located 'Get started' link
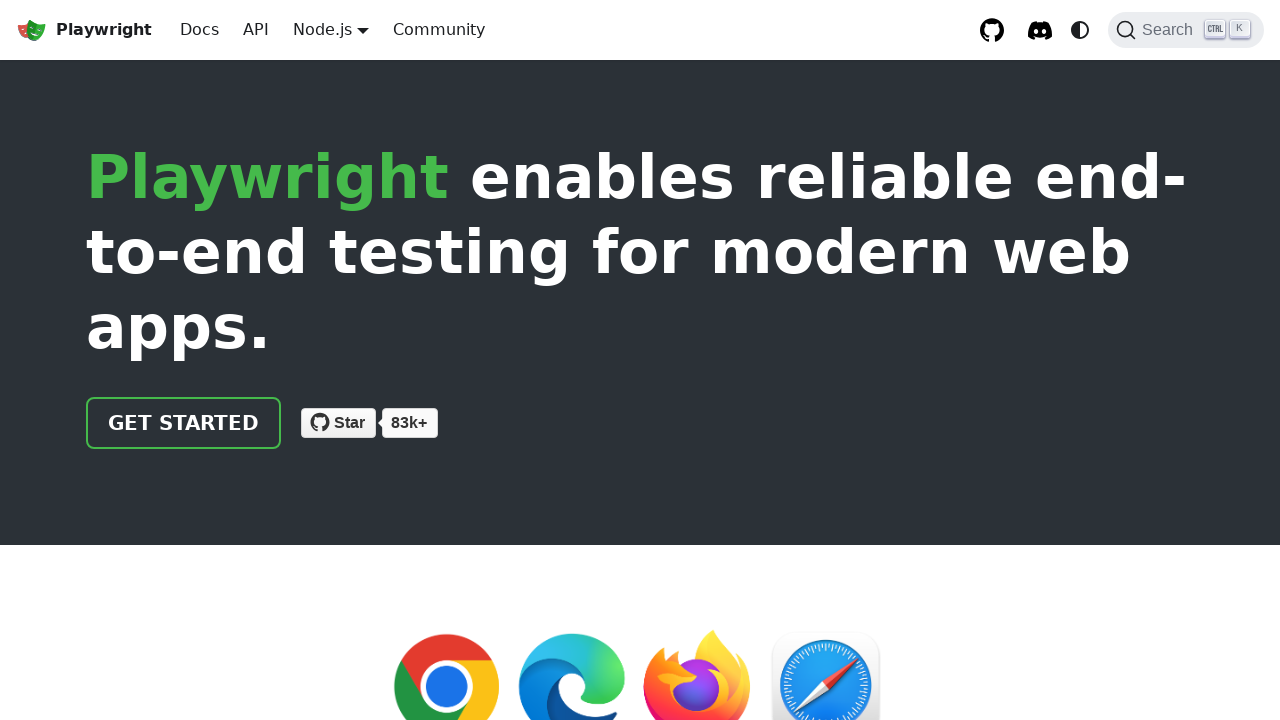

'Get started' link is visible
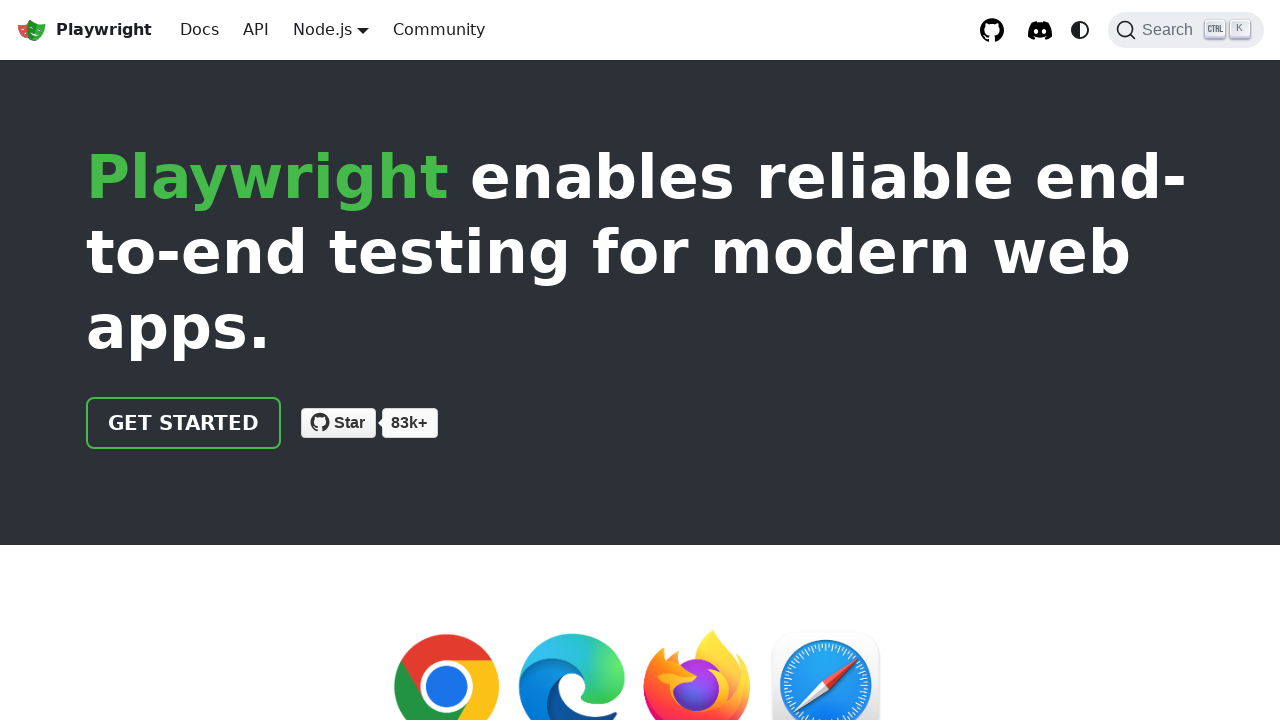

Clicked 'Get started' link at (184, 423) on internal:text="Get started"i
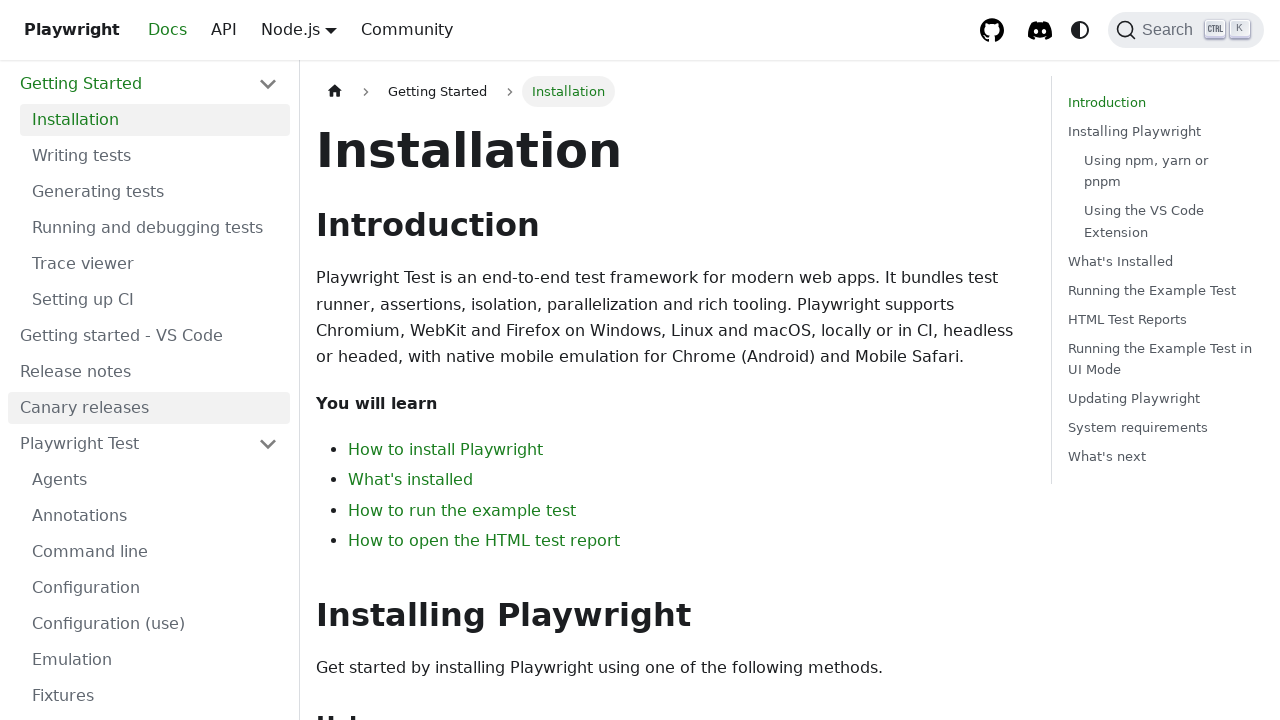

Navigated to page with URL containing 'intro'
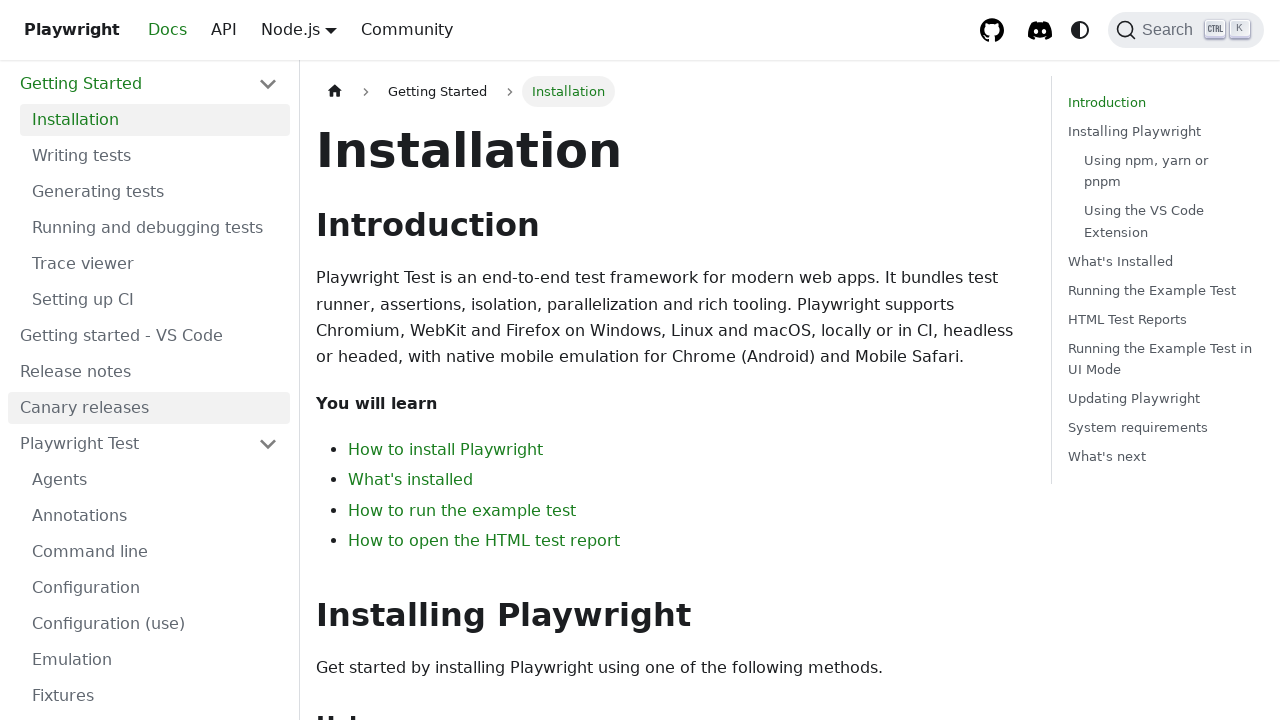

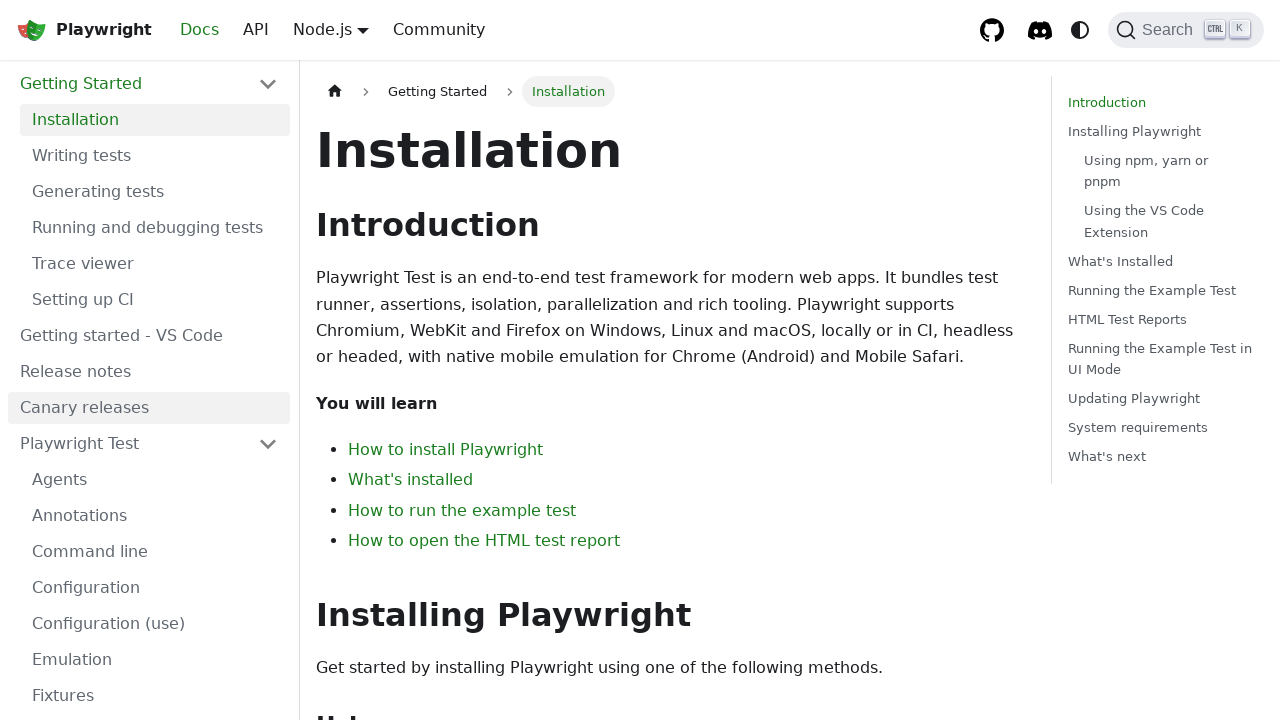